Tests selecting an option from a dropdown by choosing "Yellow" and verifying it becomes the selected option

Starting URL: https://demoqa.com/select-menu

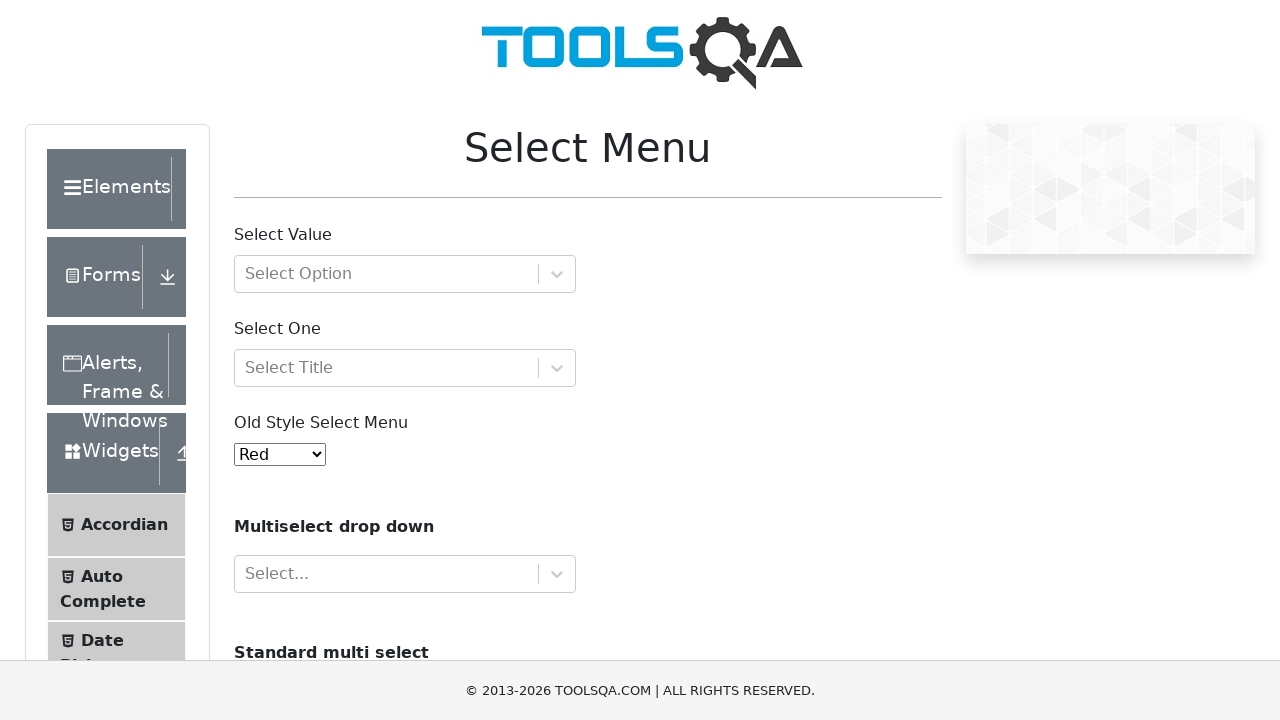

Waited for dropdown menu to be visible
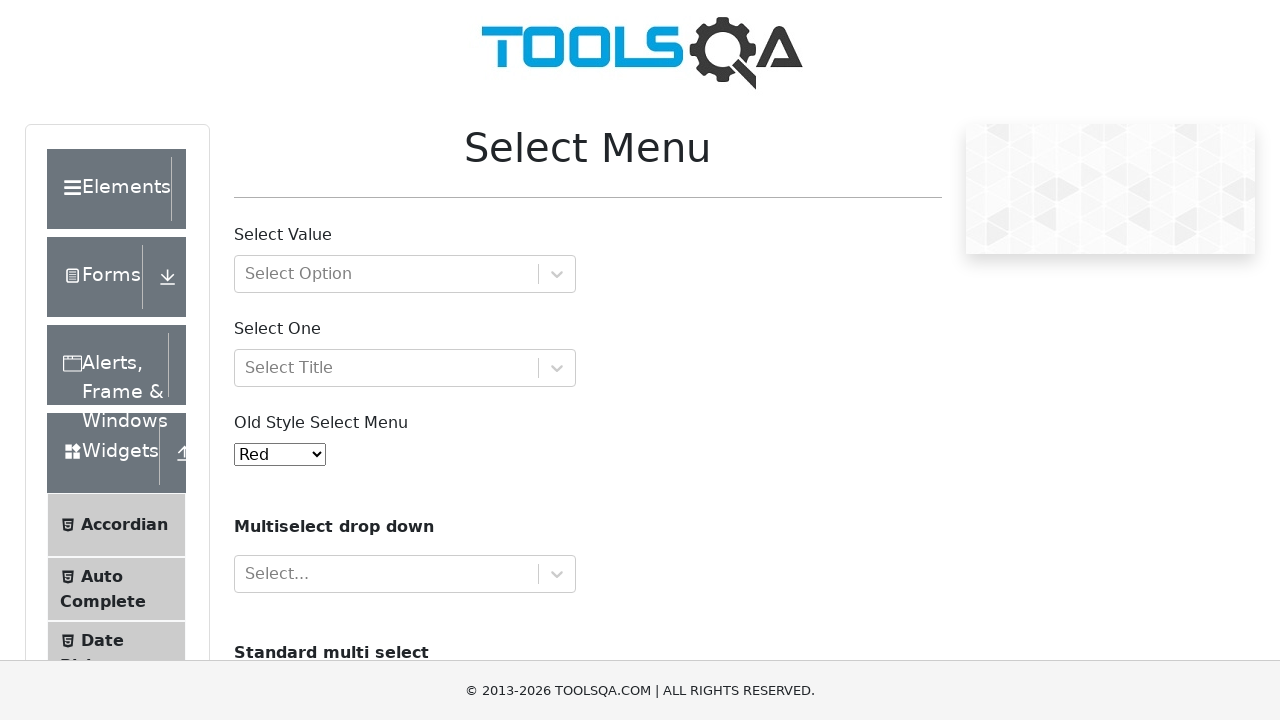

Selected 'Yellow' option from dropdown on #oldSelectMenu
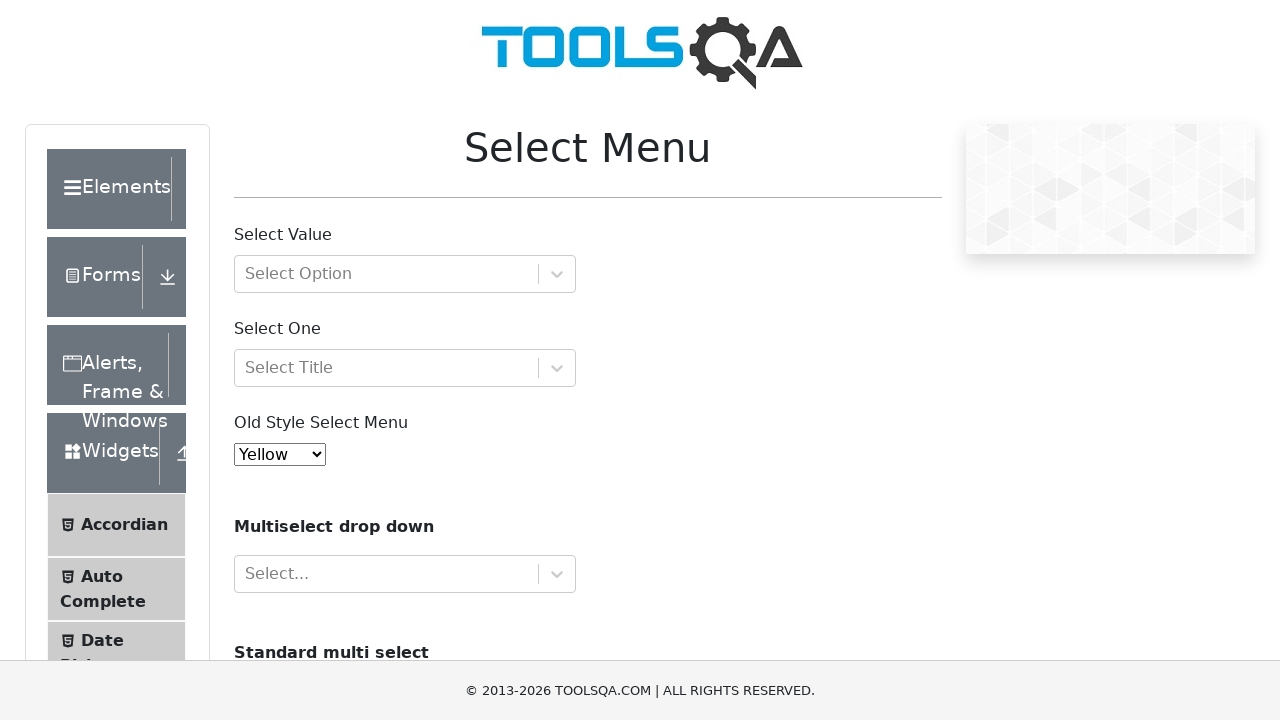

Retrieved selected value from dropdown to verify 'Yellow' is selected
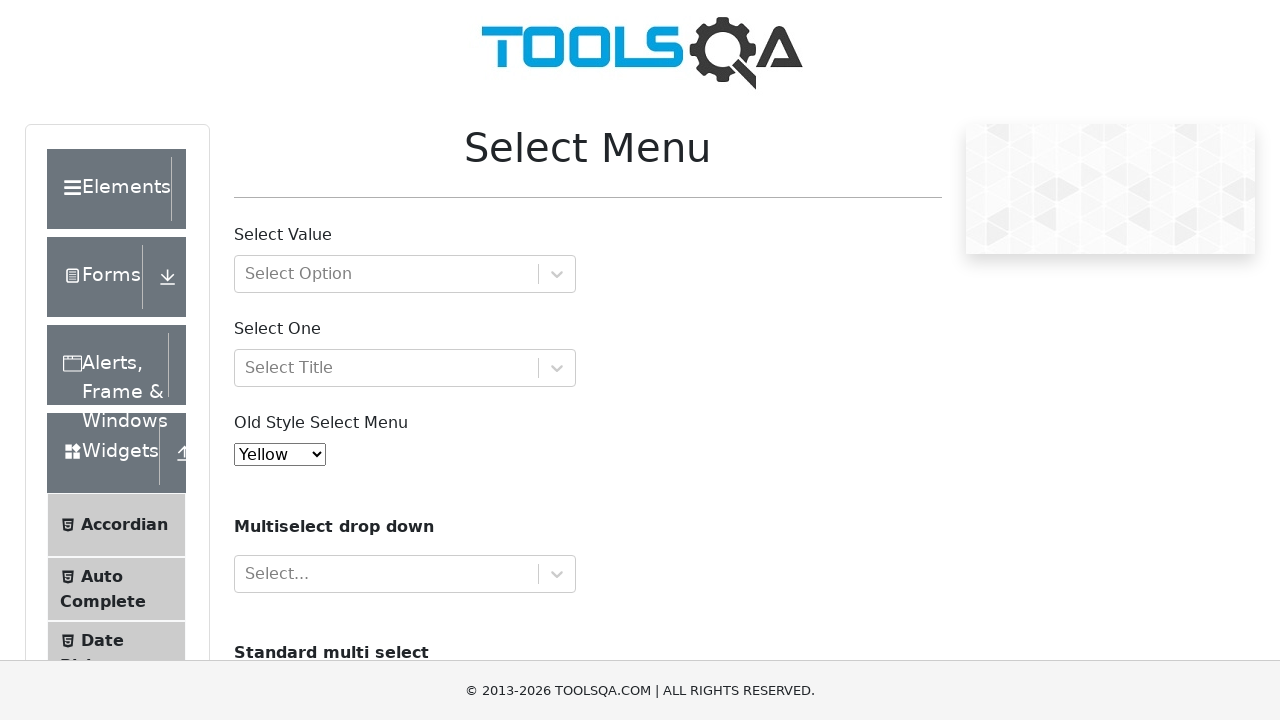

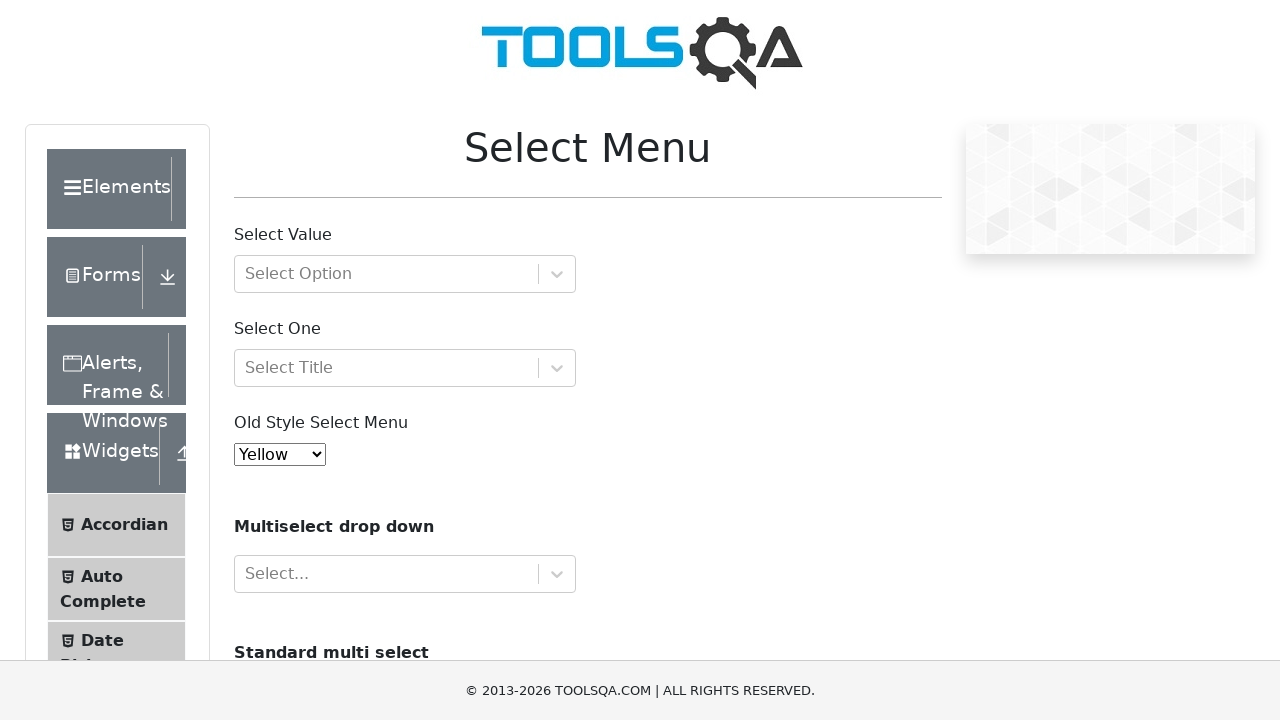